Navigates to the DemoQA browser windows demo page and maximizes the browser window

Starting URL: https://demoqa.com/browser-windows

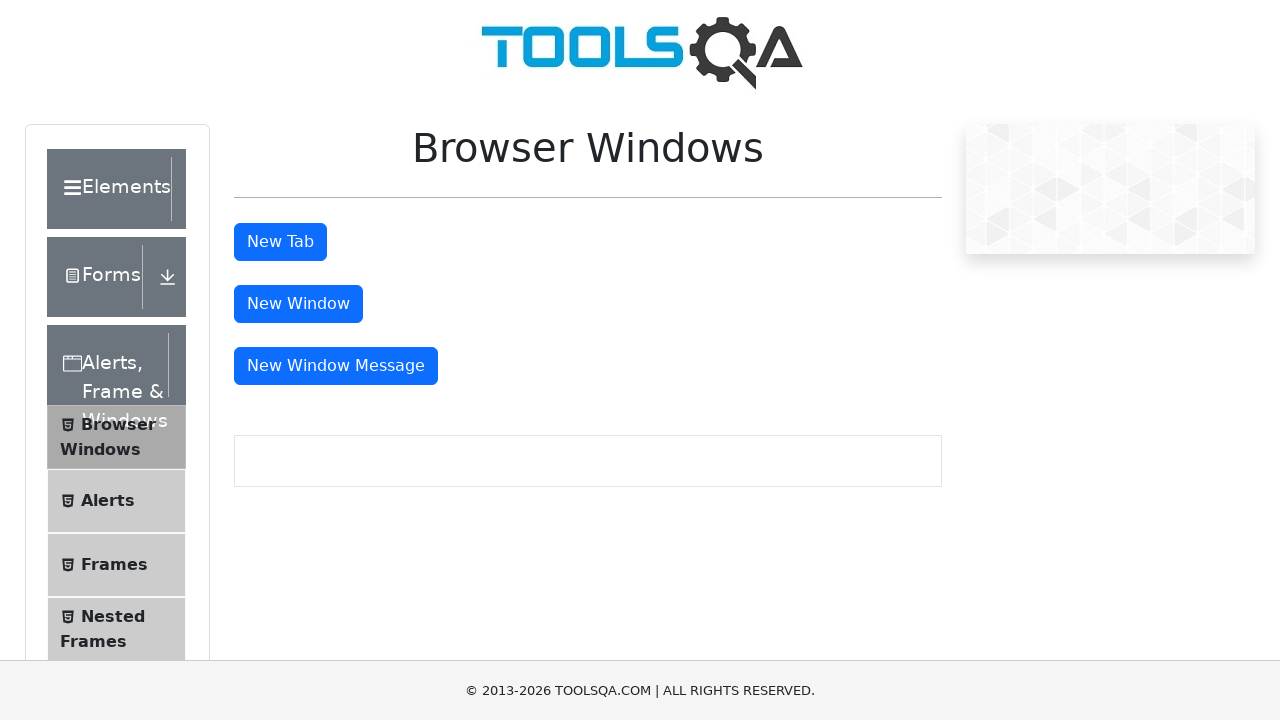

Set viewport size to 1920x1080 to maximize browser window
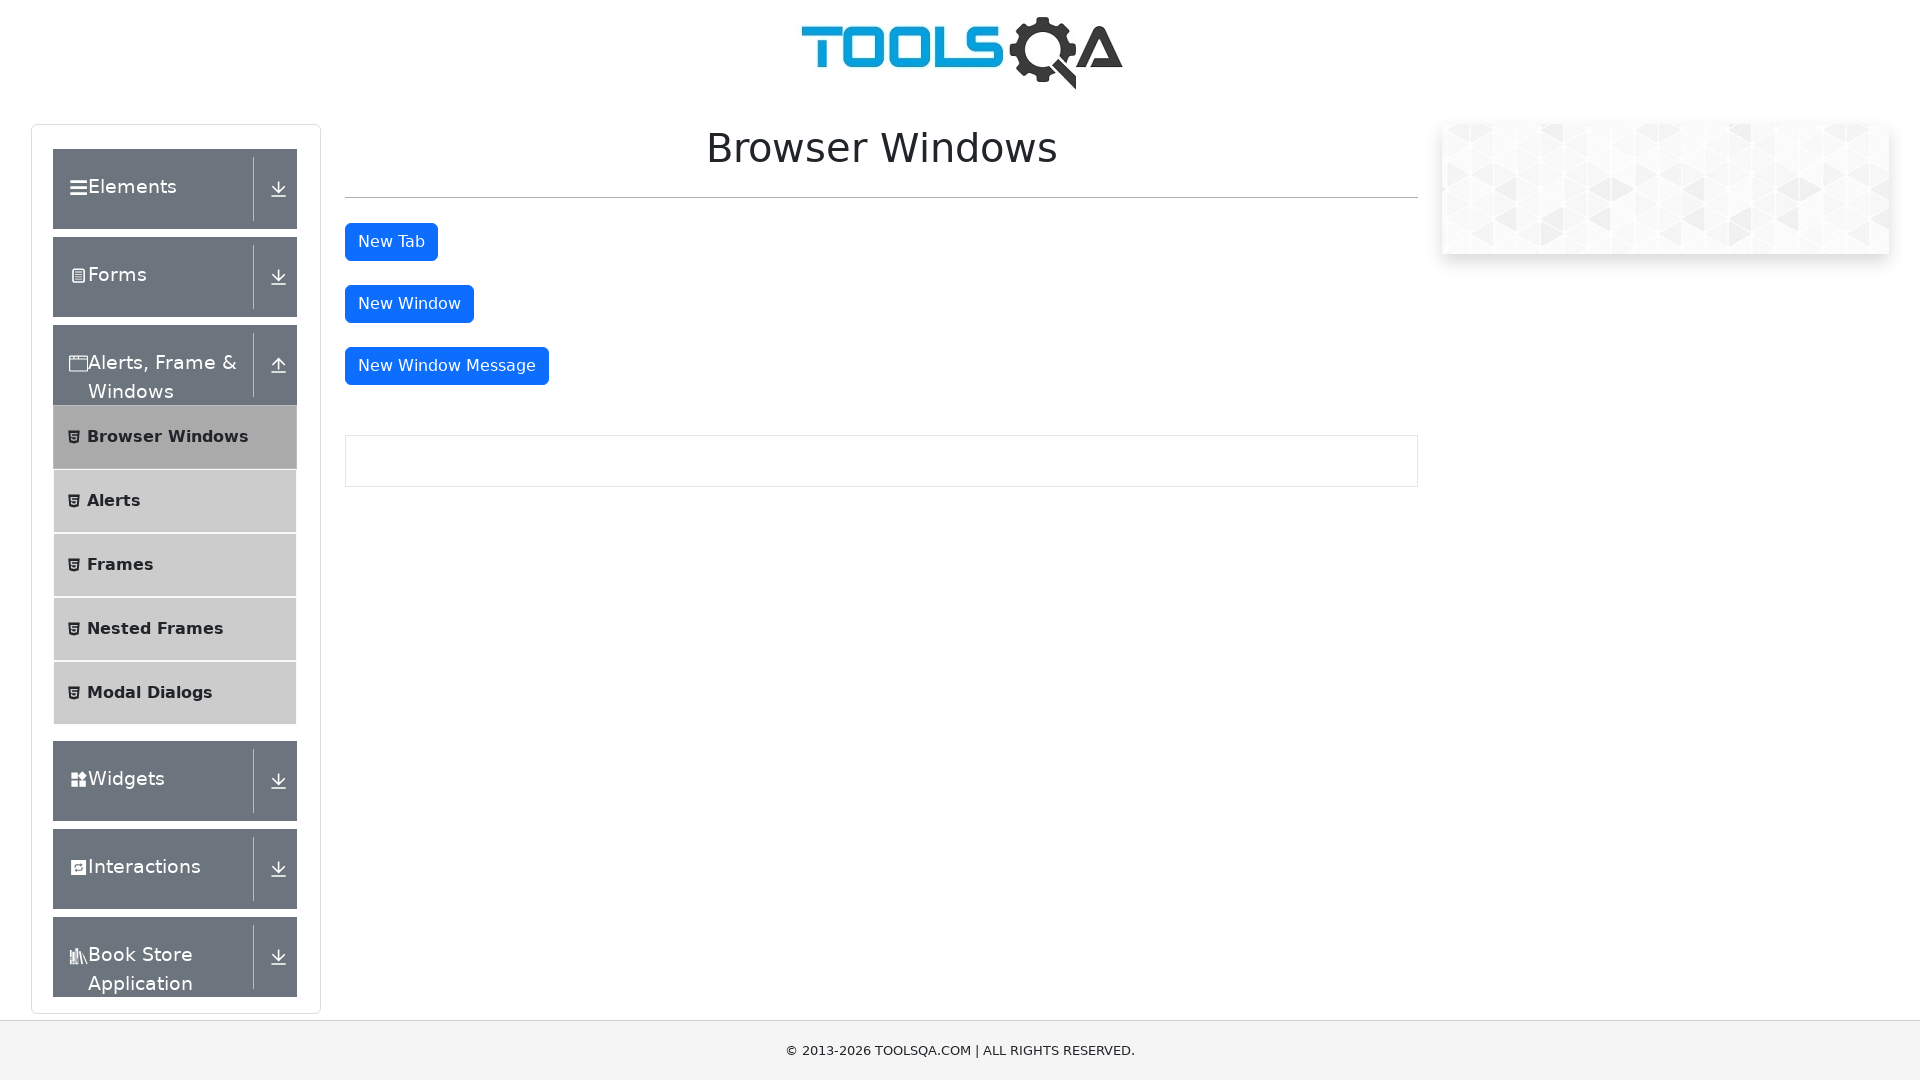

Waited for browser windows demo page to load (browserWindows element found)
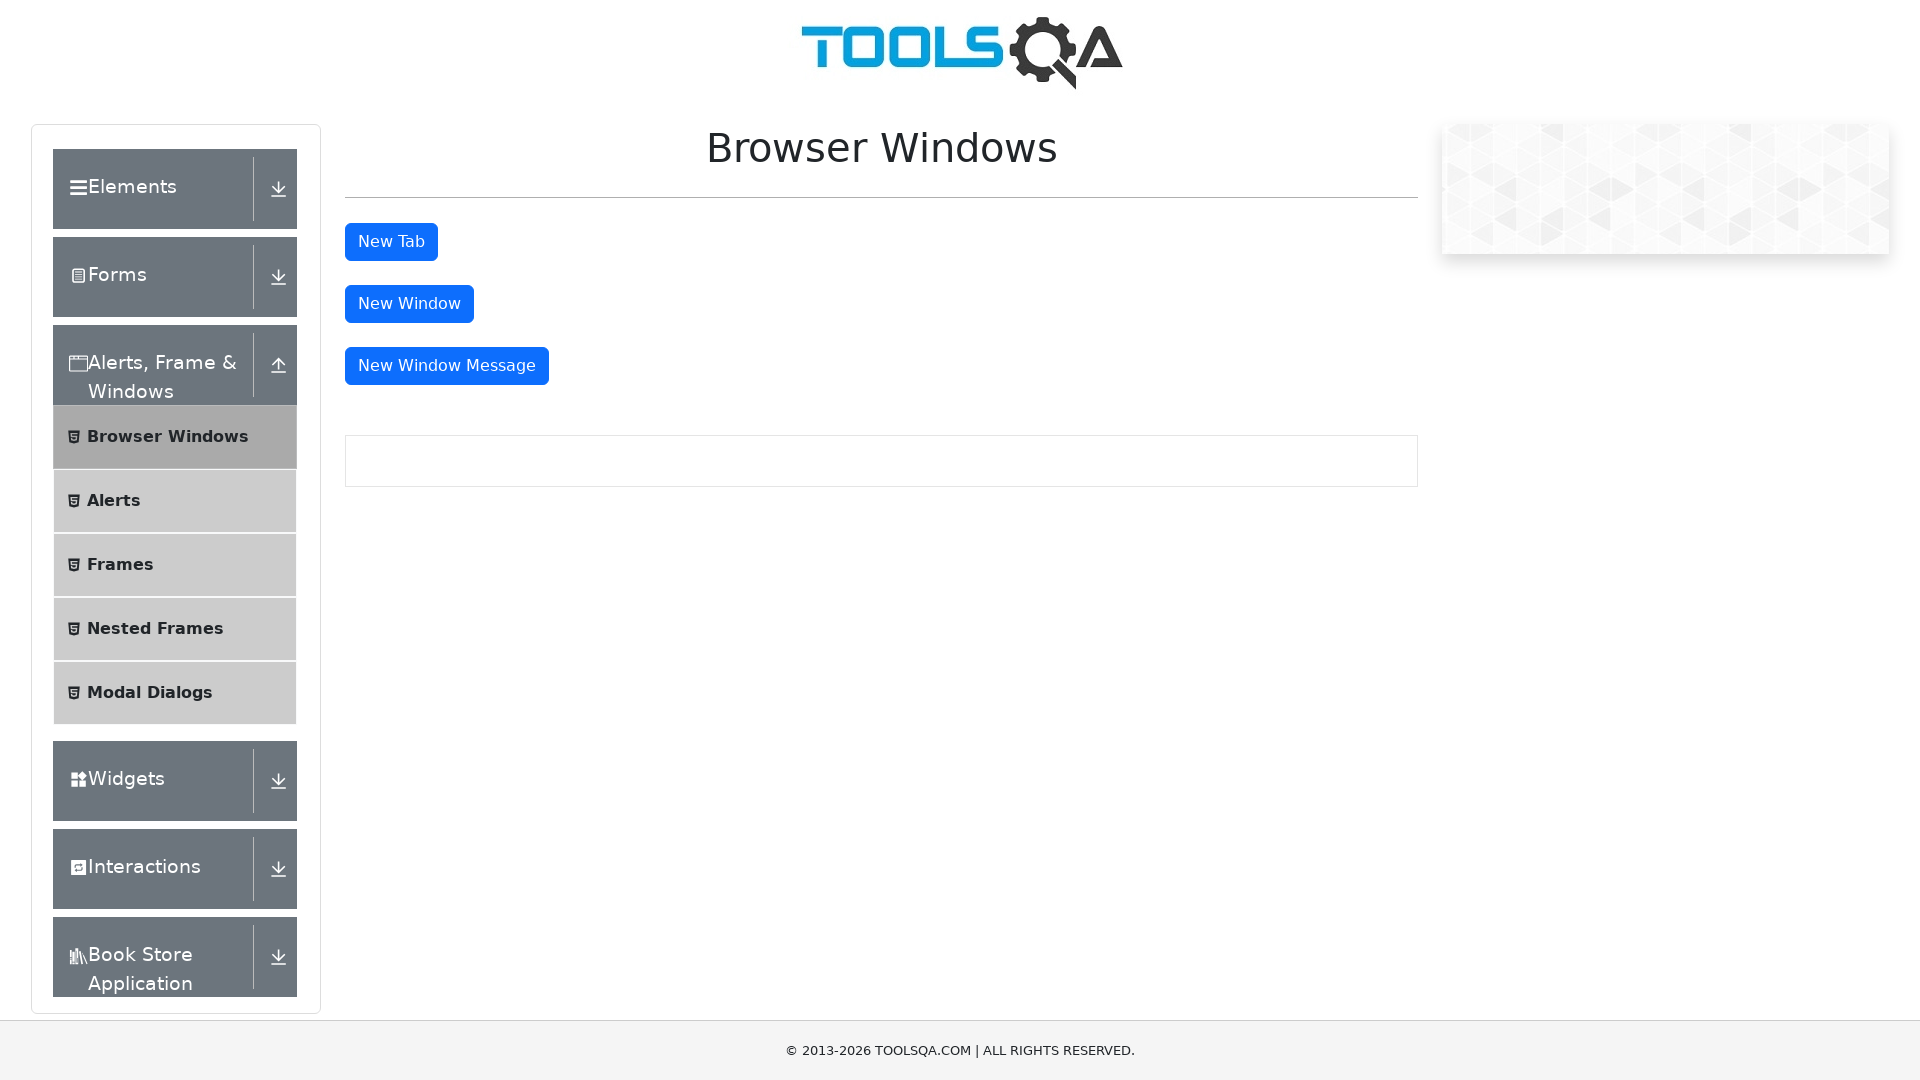

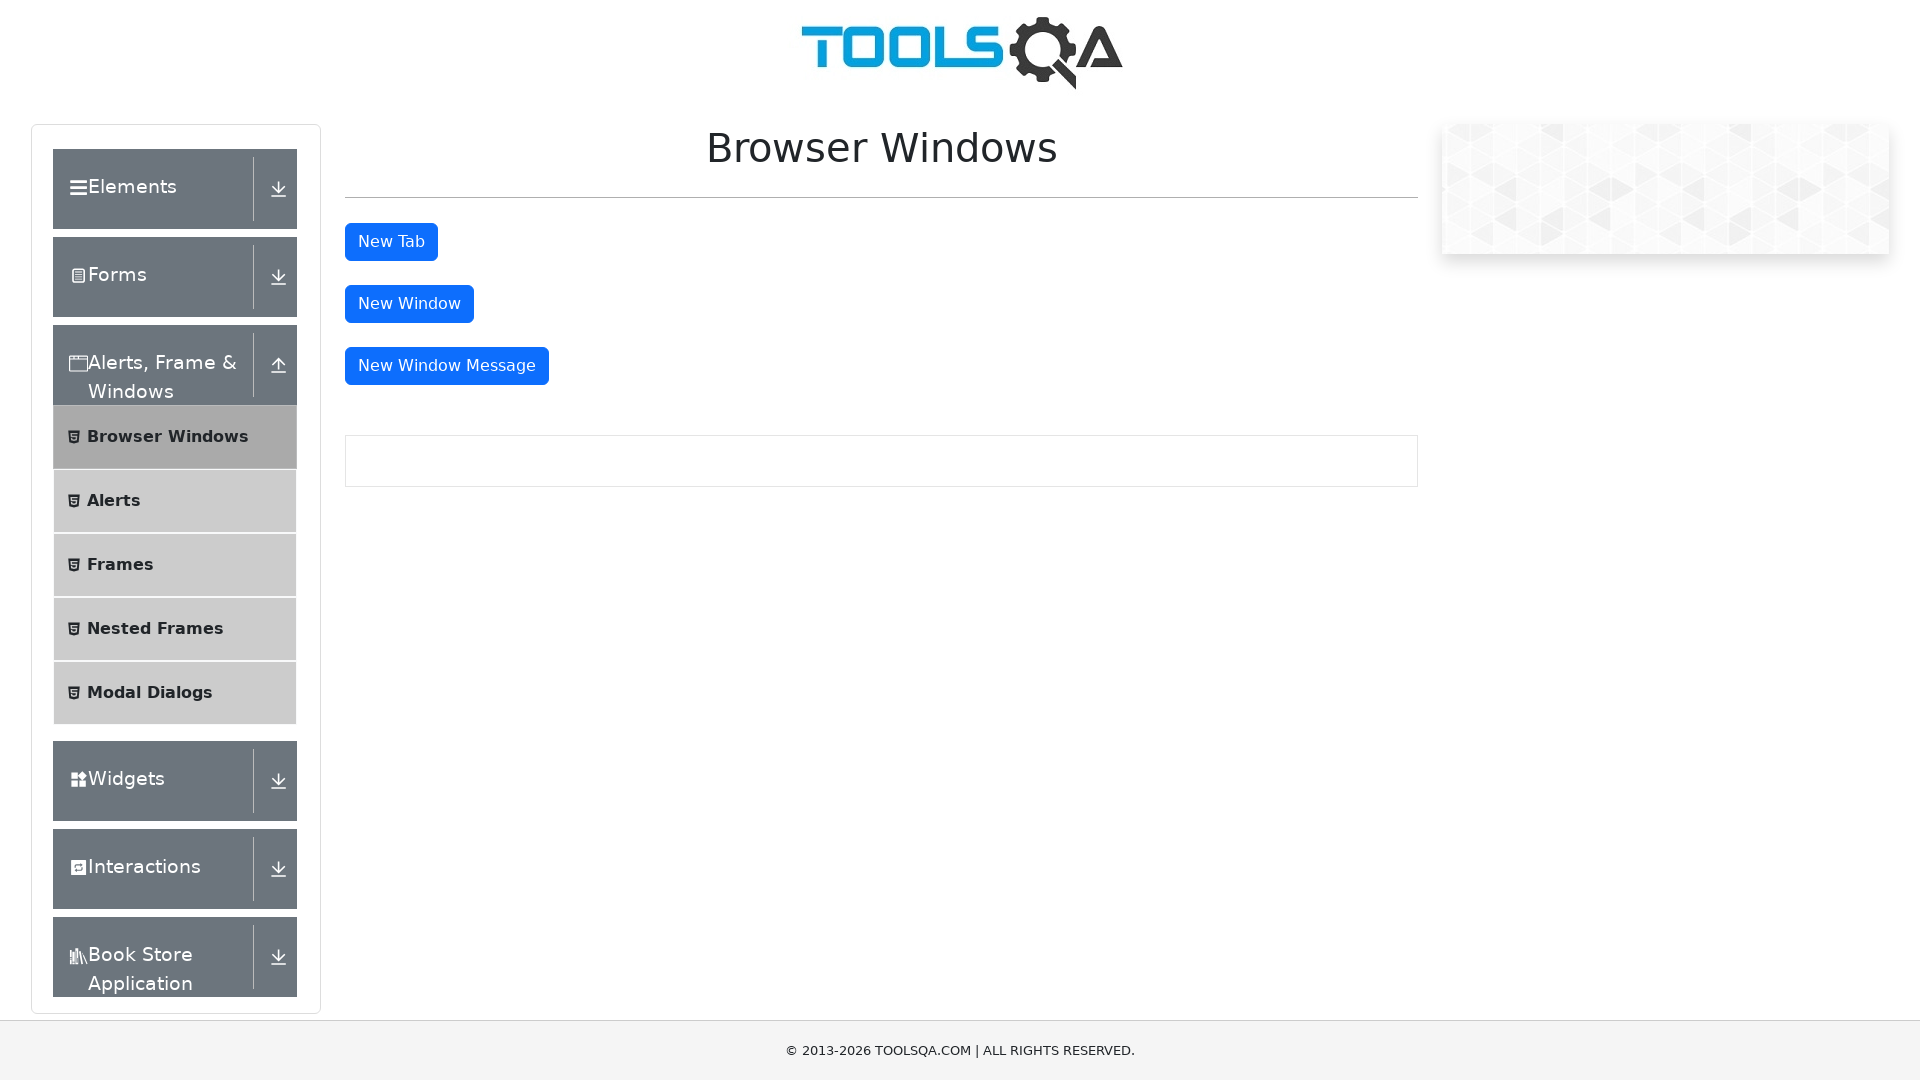